Tests that edits are cancelled when pressing Escape key

Starting URL: https://demo.playwright.dev/todomvc

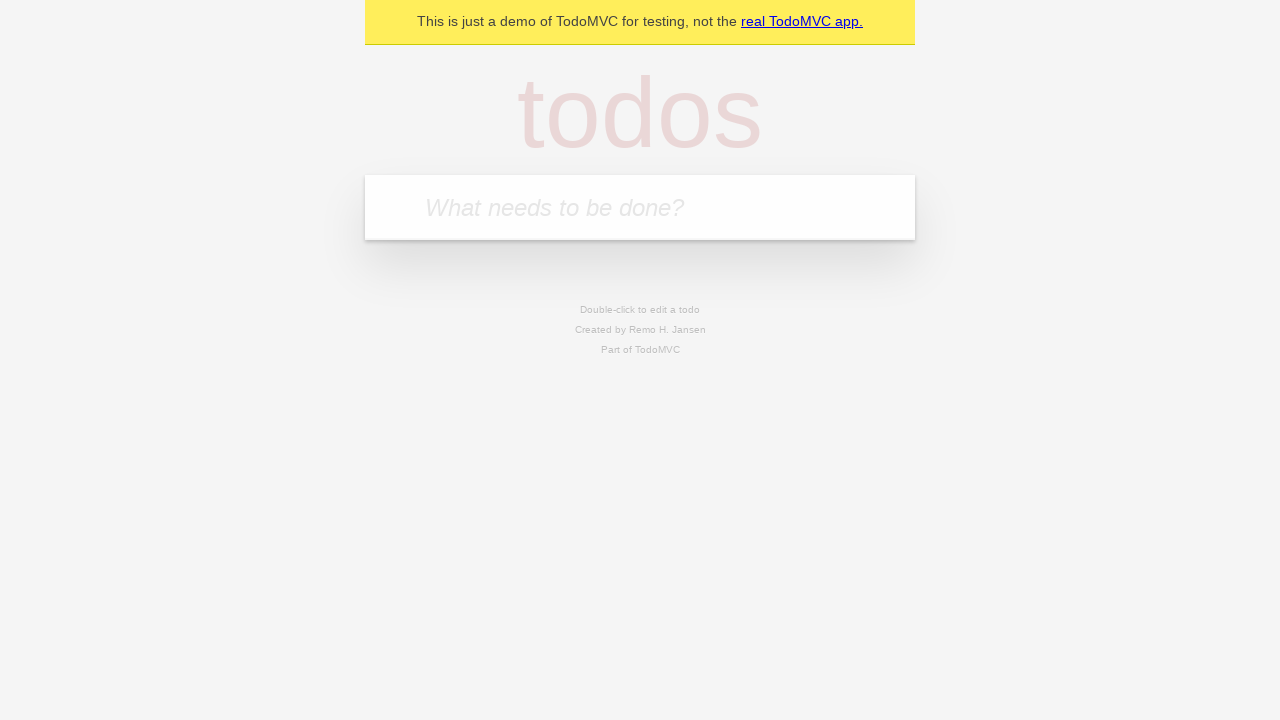

Filled todo input with 'buy some cheese' on internal:attr=[placeholder="What needs to be done?"i]
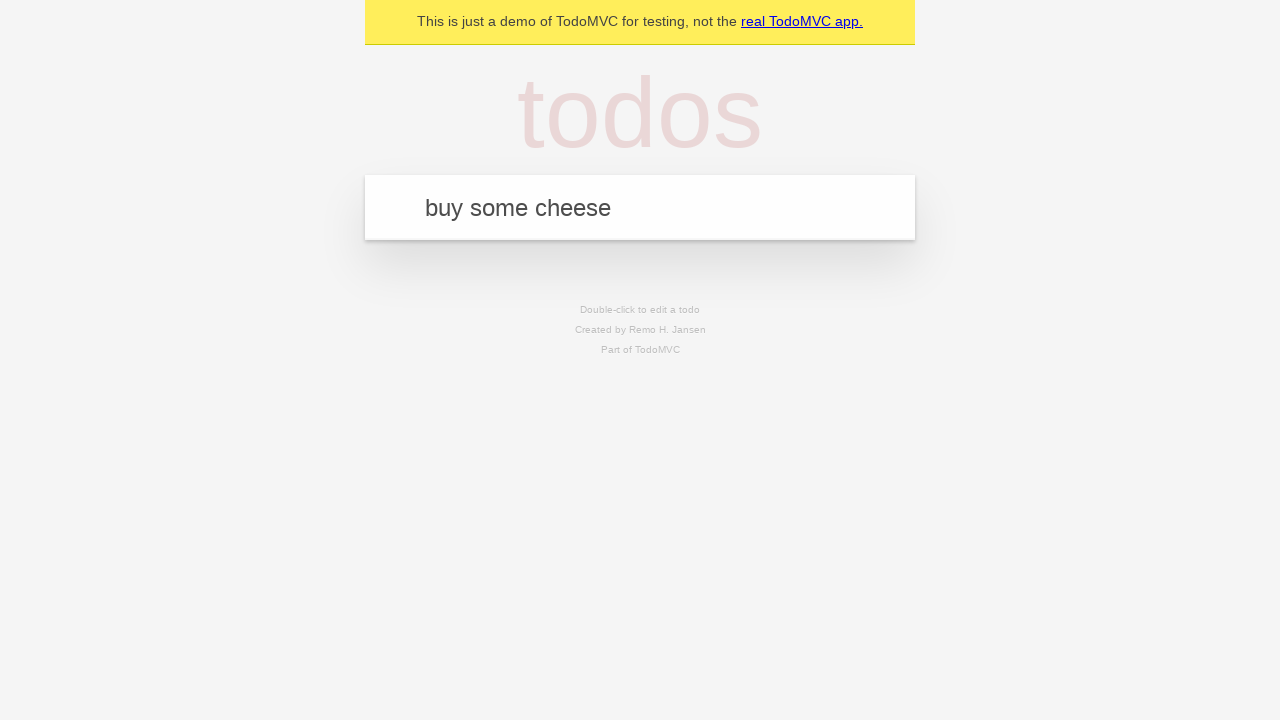

Pressed Enter to add first todo on internal:attr=[placeholder="What needs to be done?"i]
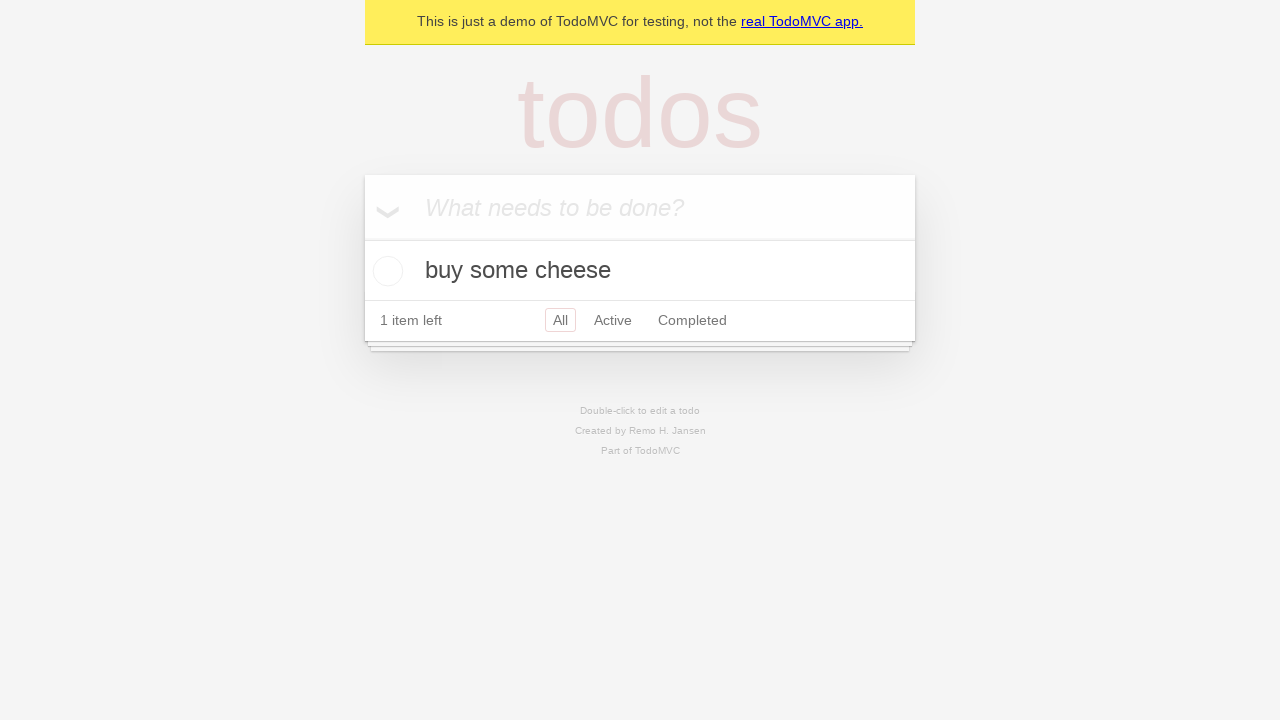

Filled todo input with 'feed the cat' on internal:attr=[placeholder="What needs to be done?"i]
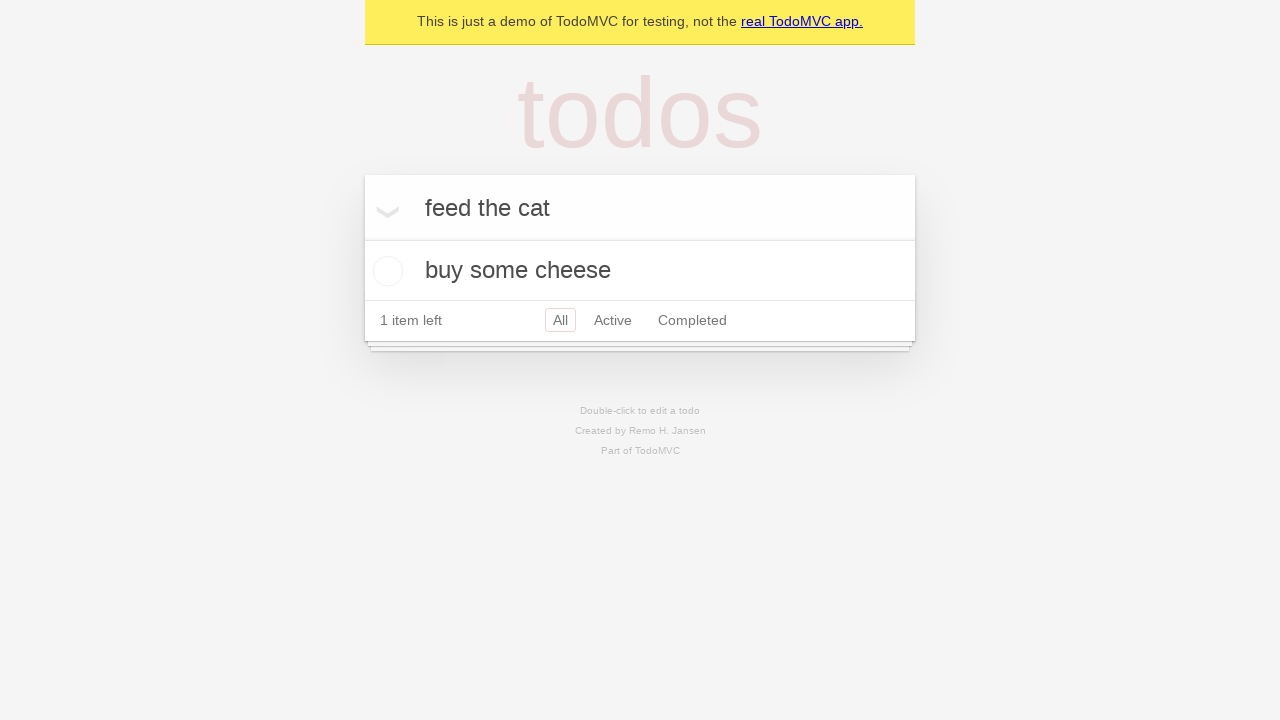

Pressed Enter to add second todo on internal:attr=[placeholder="What needs to be done?"i]
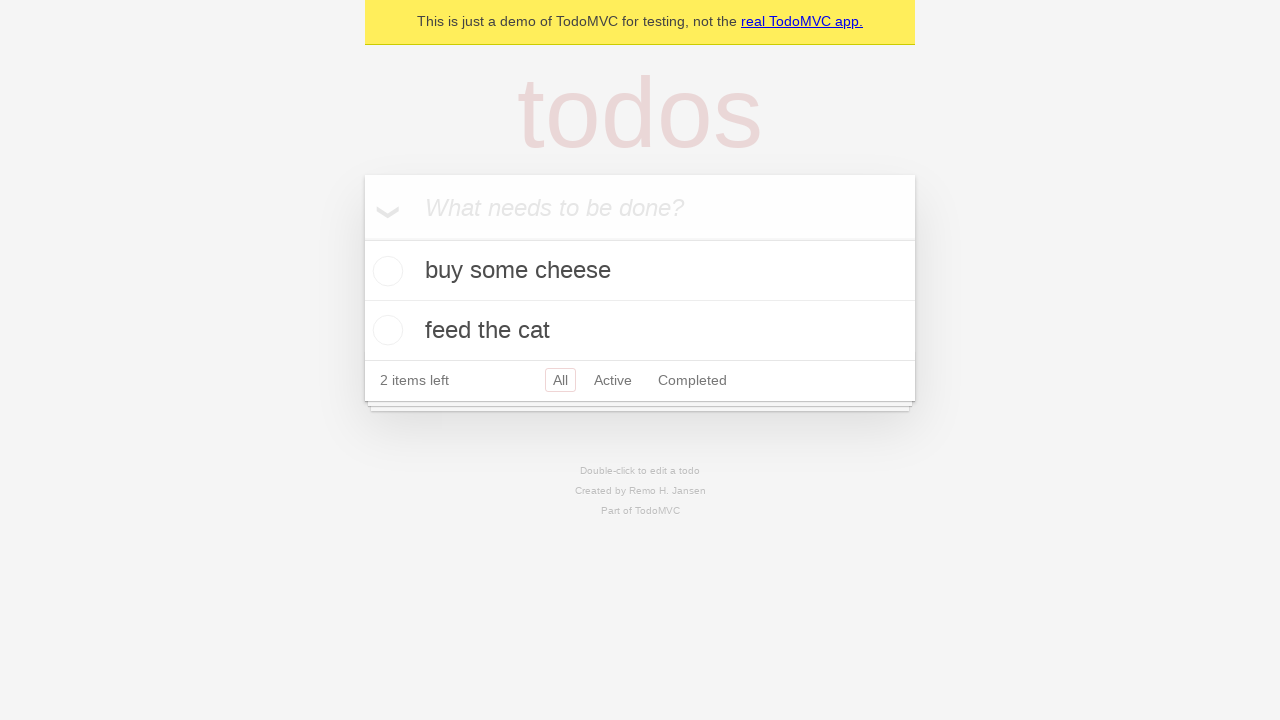

Filled todo input with 'book a doctors appointment' on internal:attr=[placeholder="What needs to be done?"i]
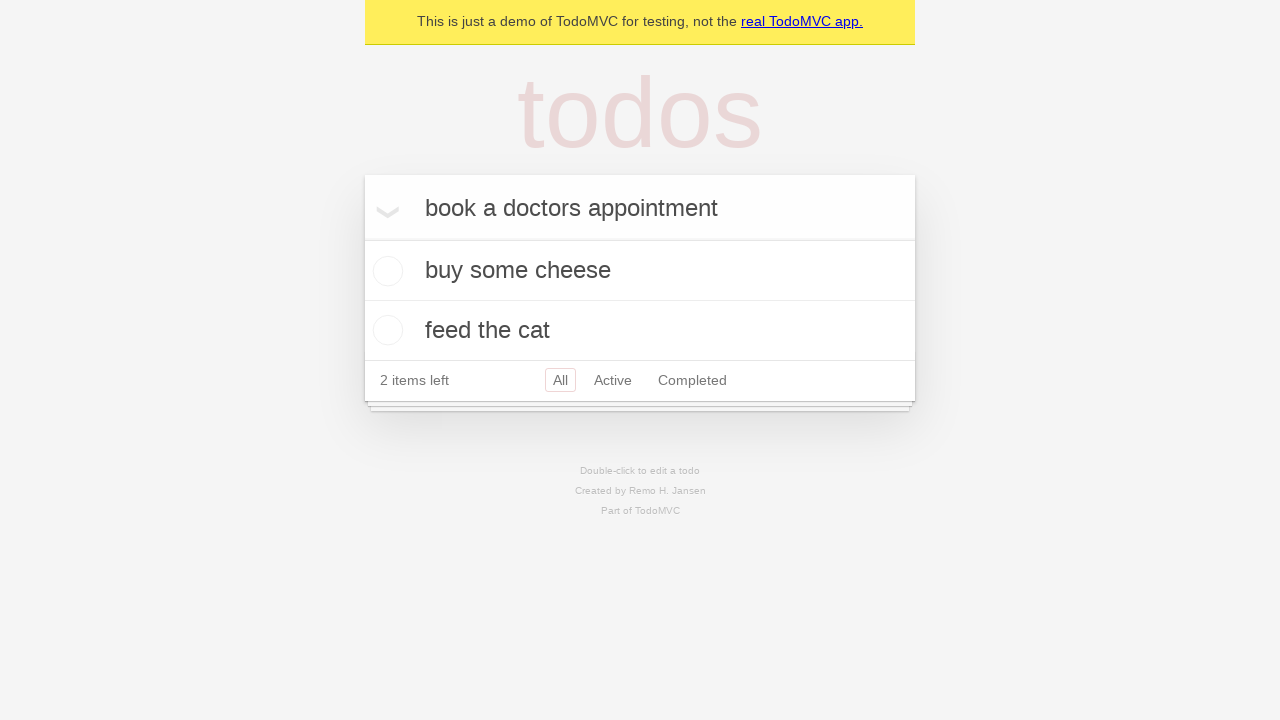

Pressed Enter to add third todo on internal:attr=[placeholder="What needs to be done?"i]
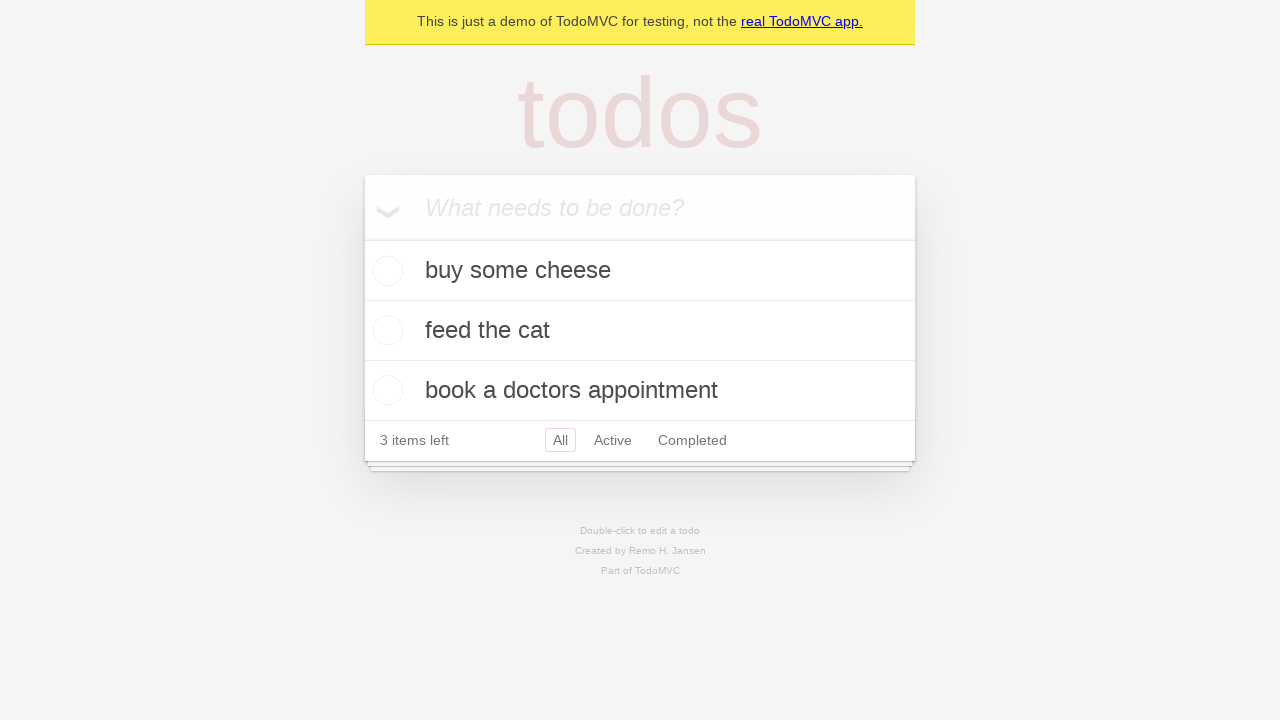

Waited for third todo to appear
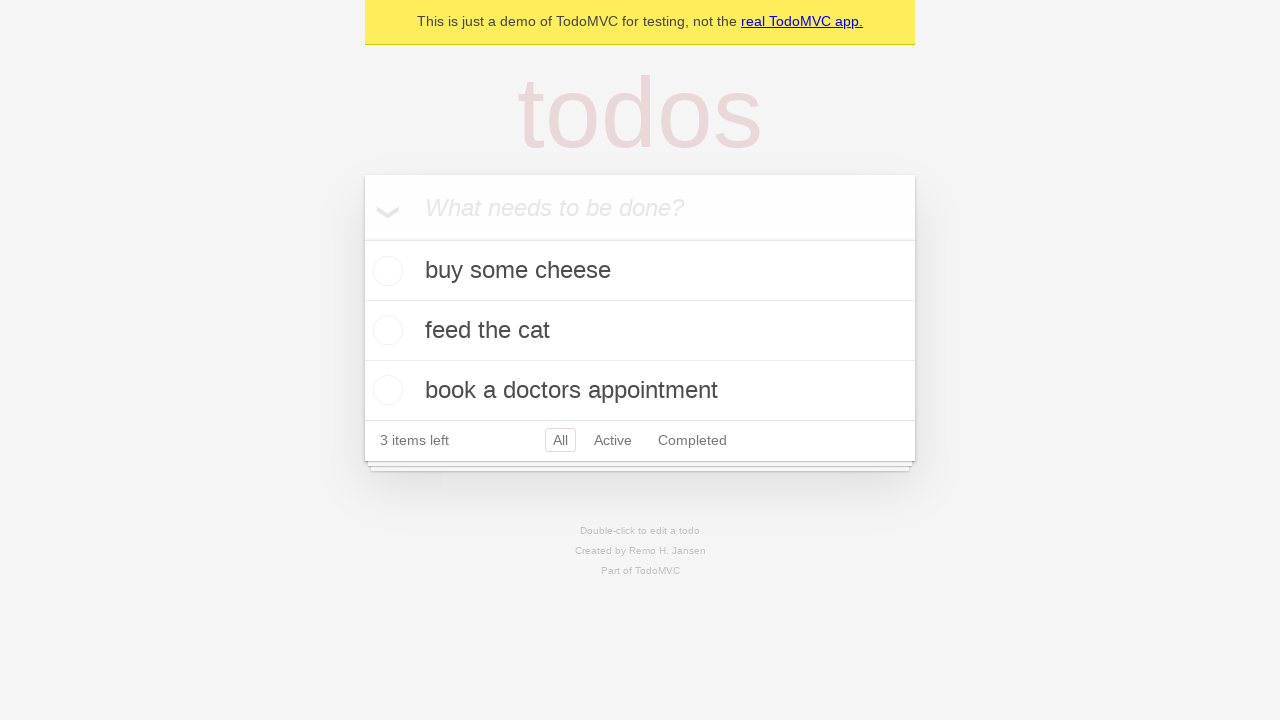

Double-clicked second todo to enter edit mode at (640, 331) on [data-testid='todo-item'] >> nth=1
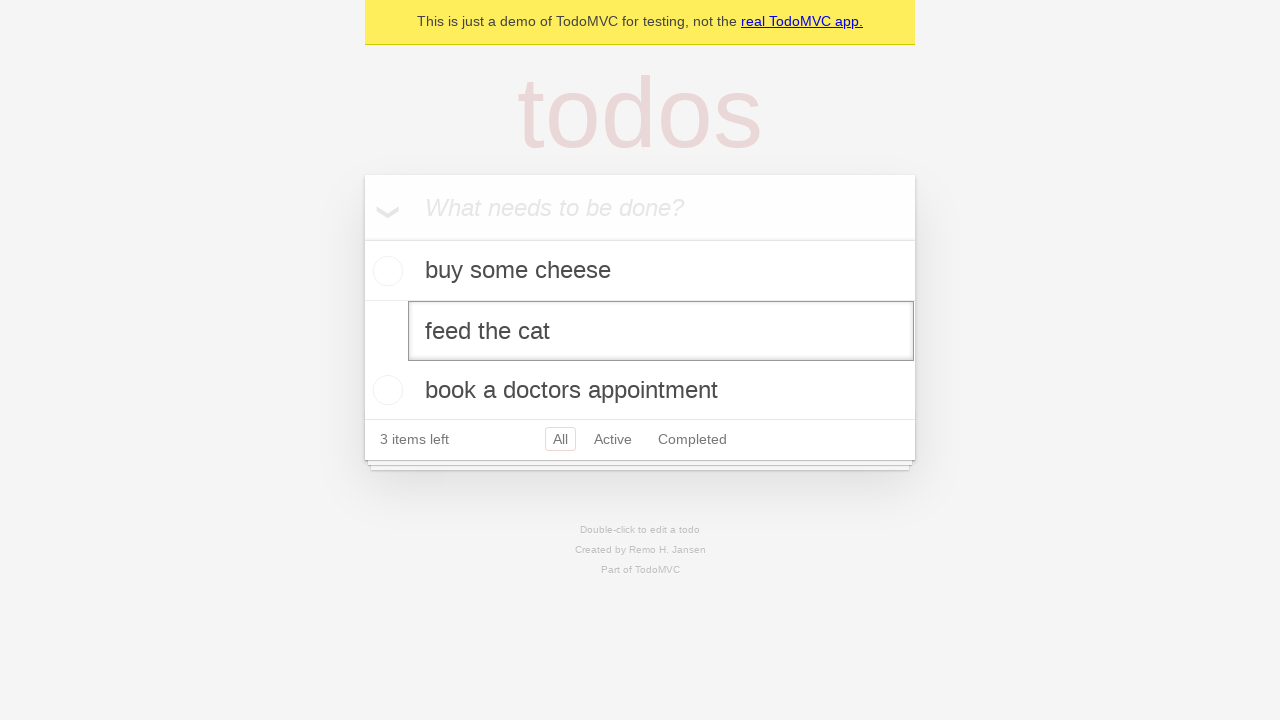

Filled edit field with 'buy some sausages' on [data-testid='todo-item'] >> nth=1 >> internal:role=textbox[name="Edit"i]
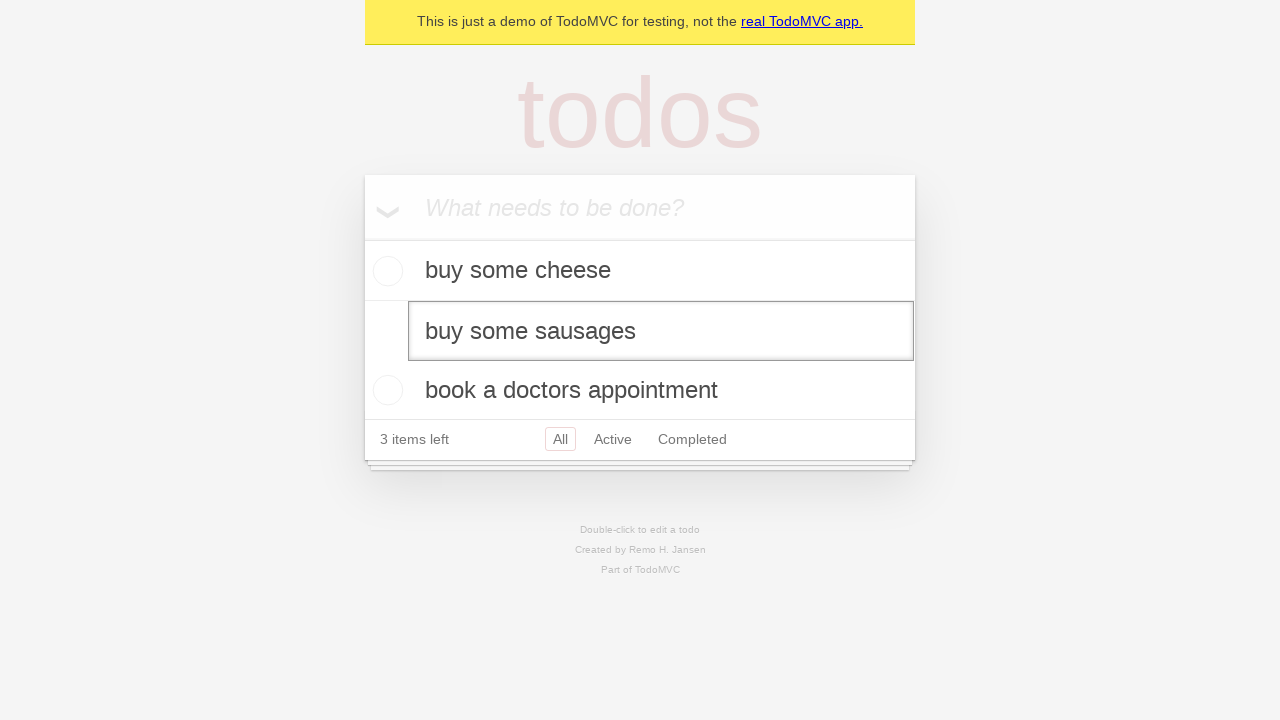

Pressed Escape to cancel edit and verify todo reverts to original text on [data-testid='todo-item'] >> nth=1 >> internal:role=textbox[name="Edit"i]
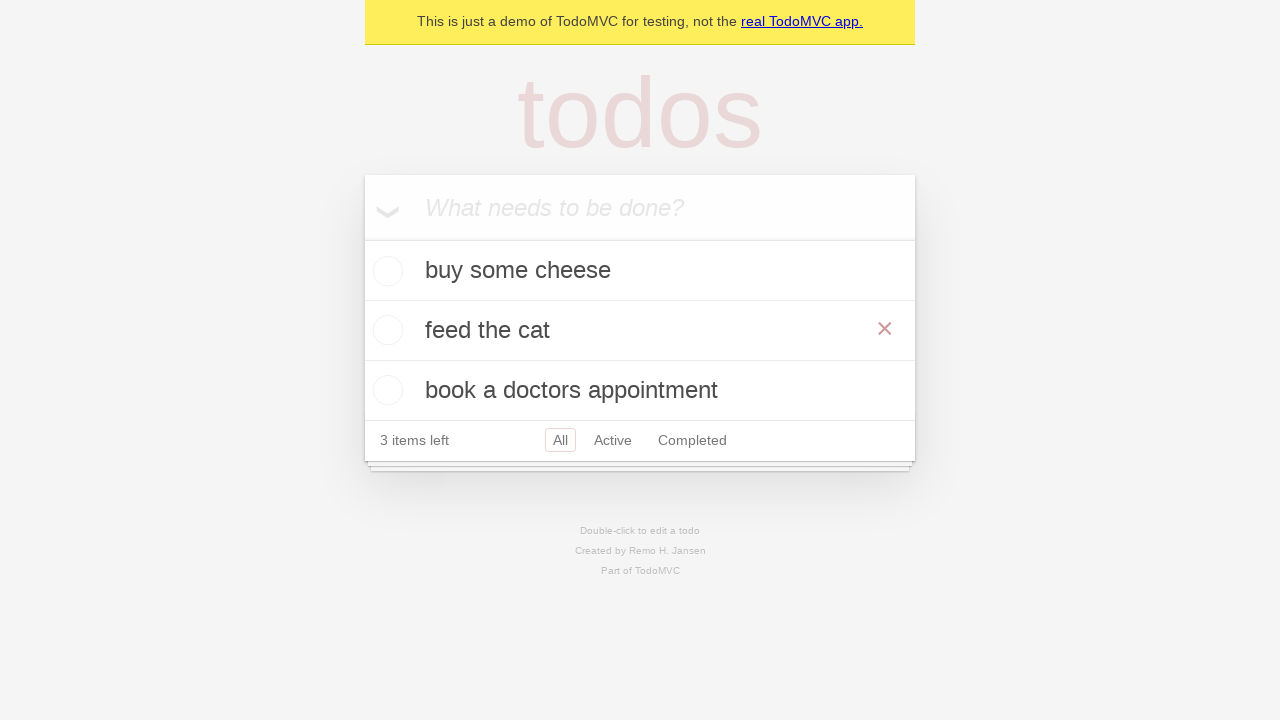

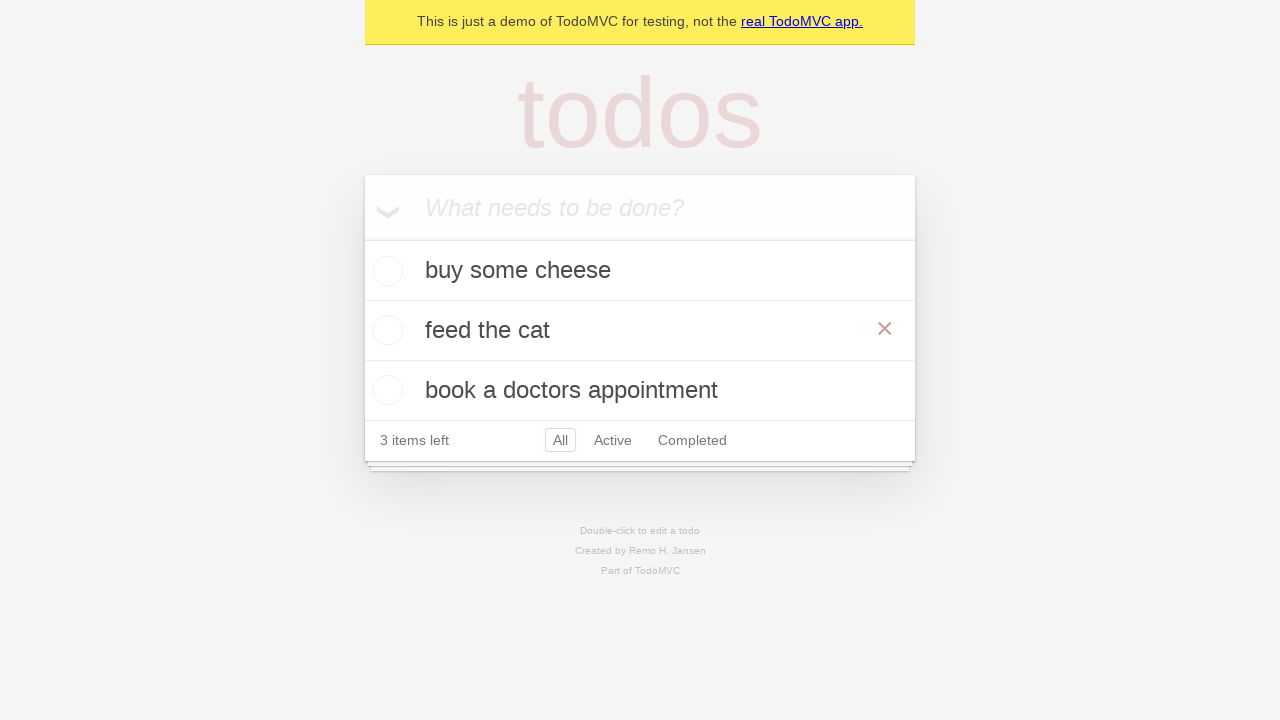